Tests browser window maximize functionality by maximizing the browser window after page load

Starting URL: https://opensource-demo.orangehrmlive.com/

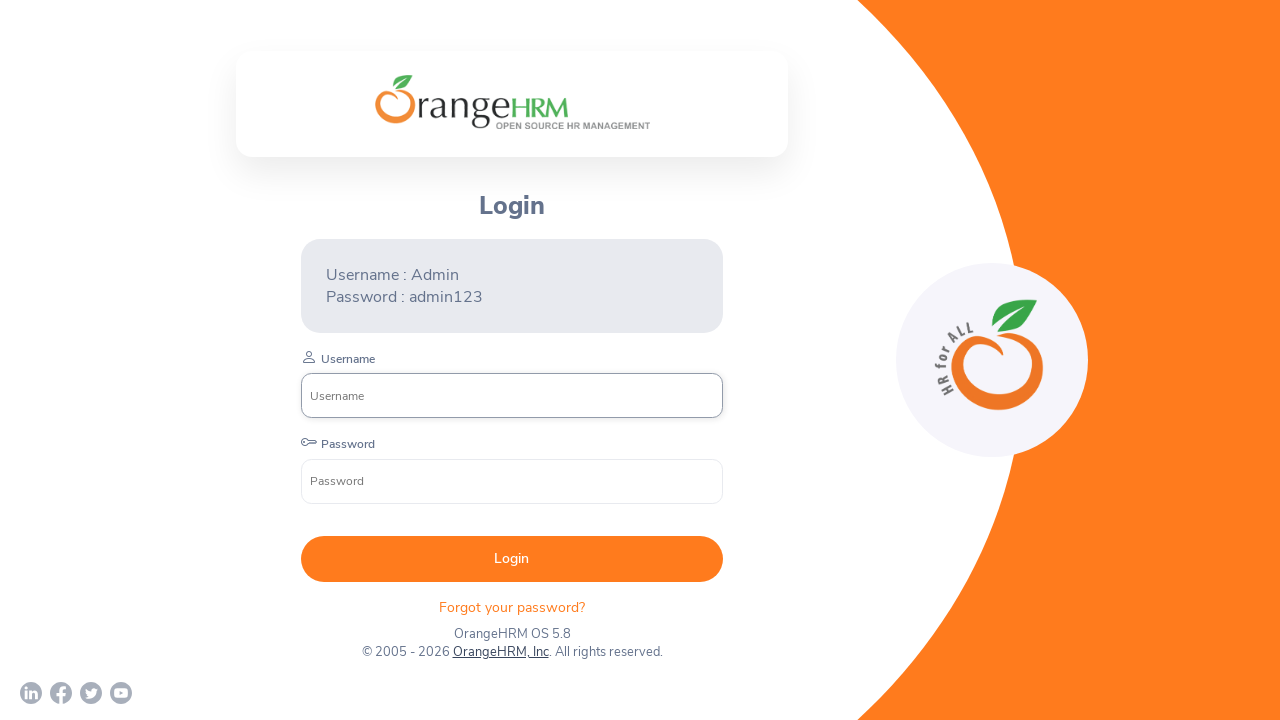

Set browser viewport size to 1920x1080 to maximize window
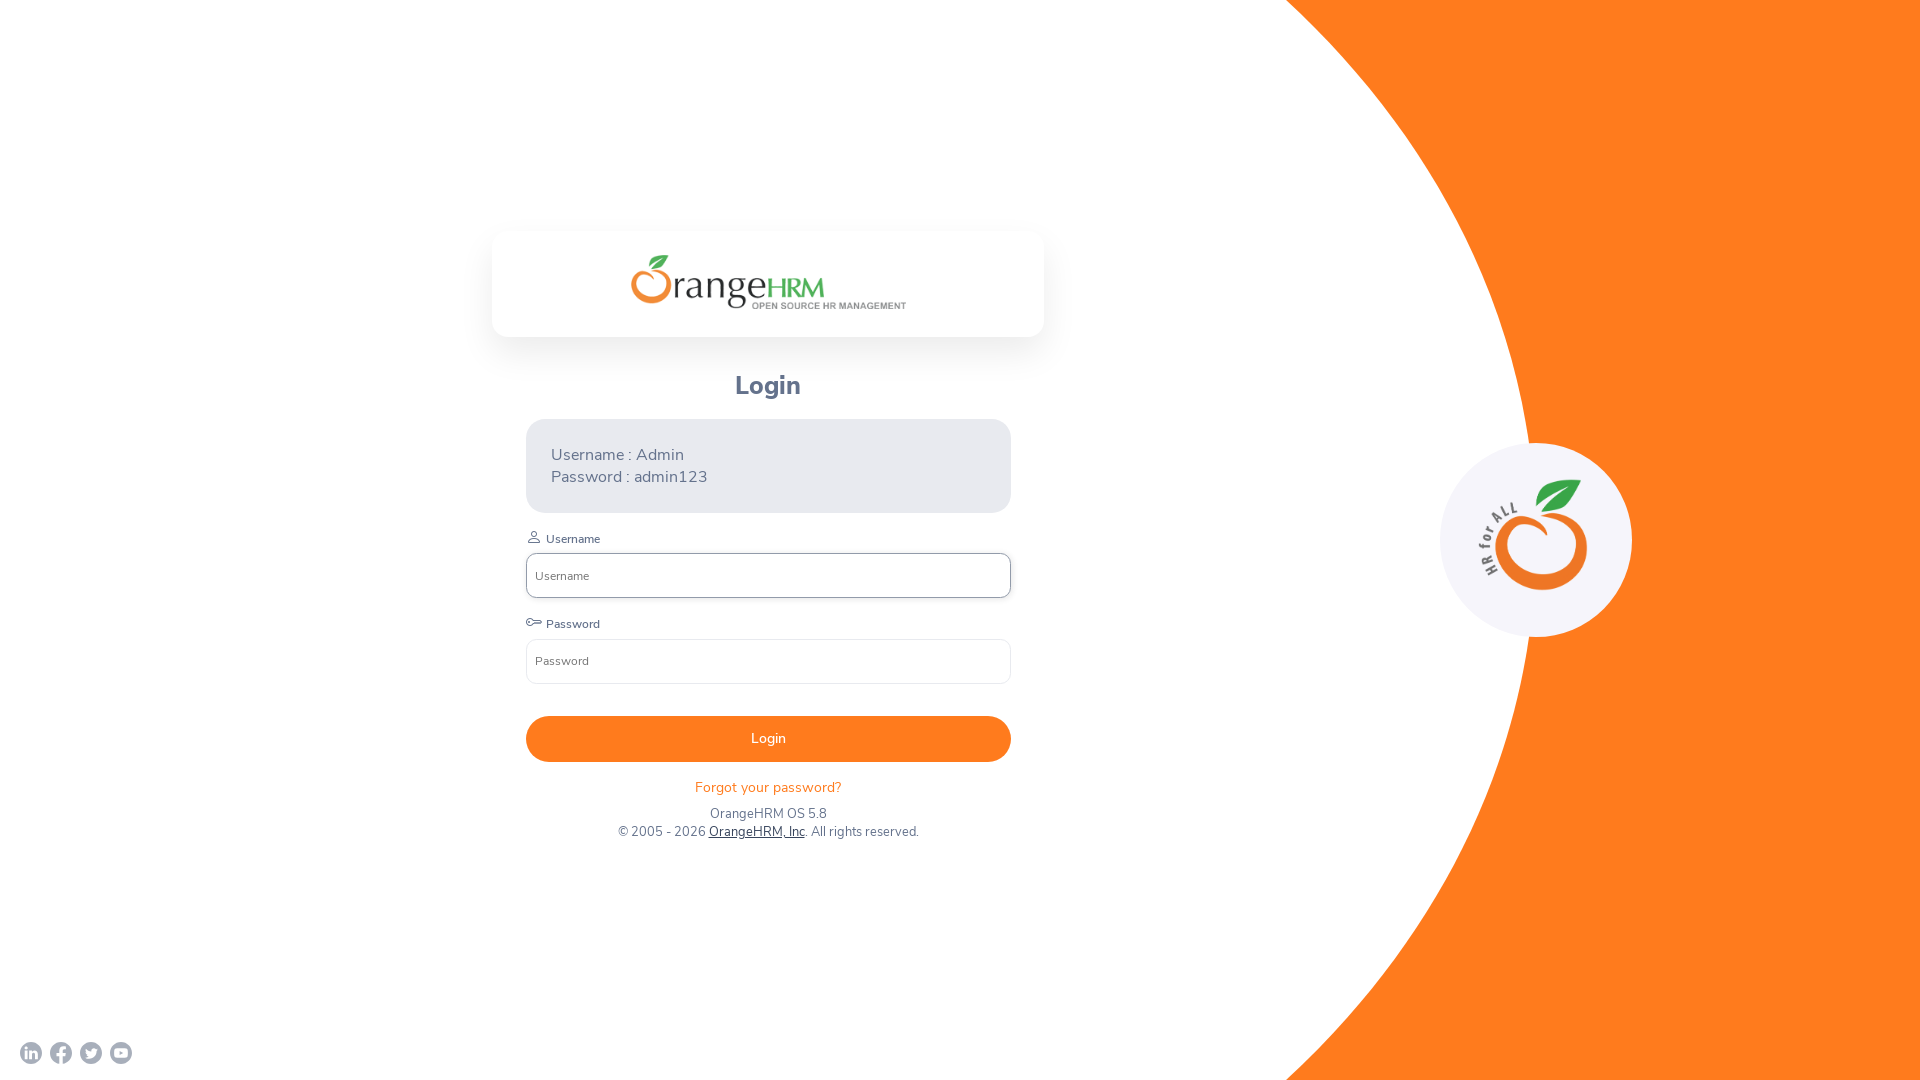

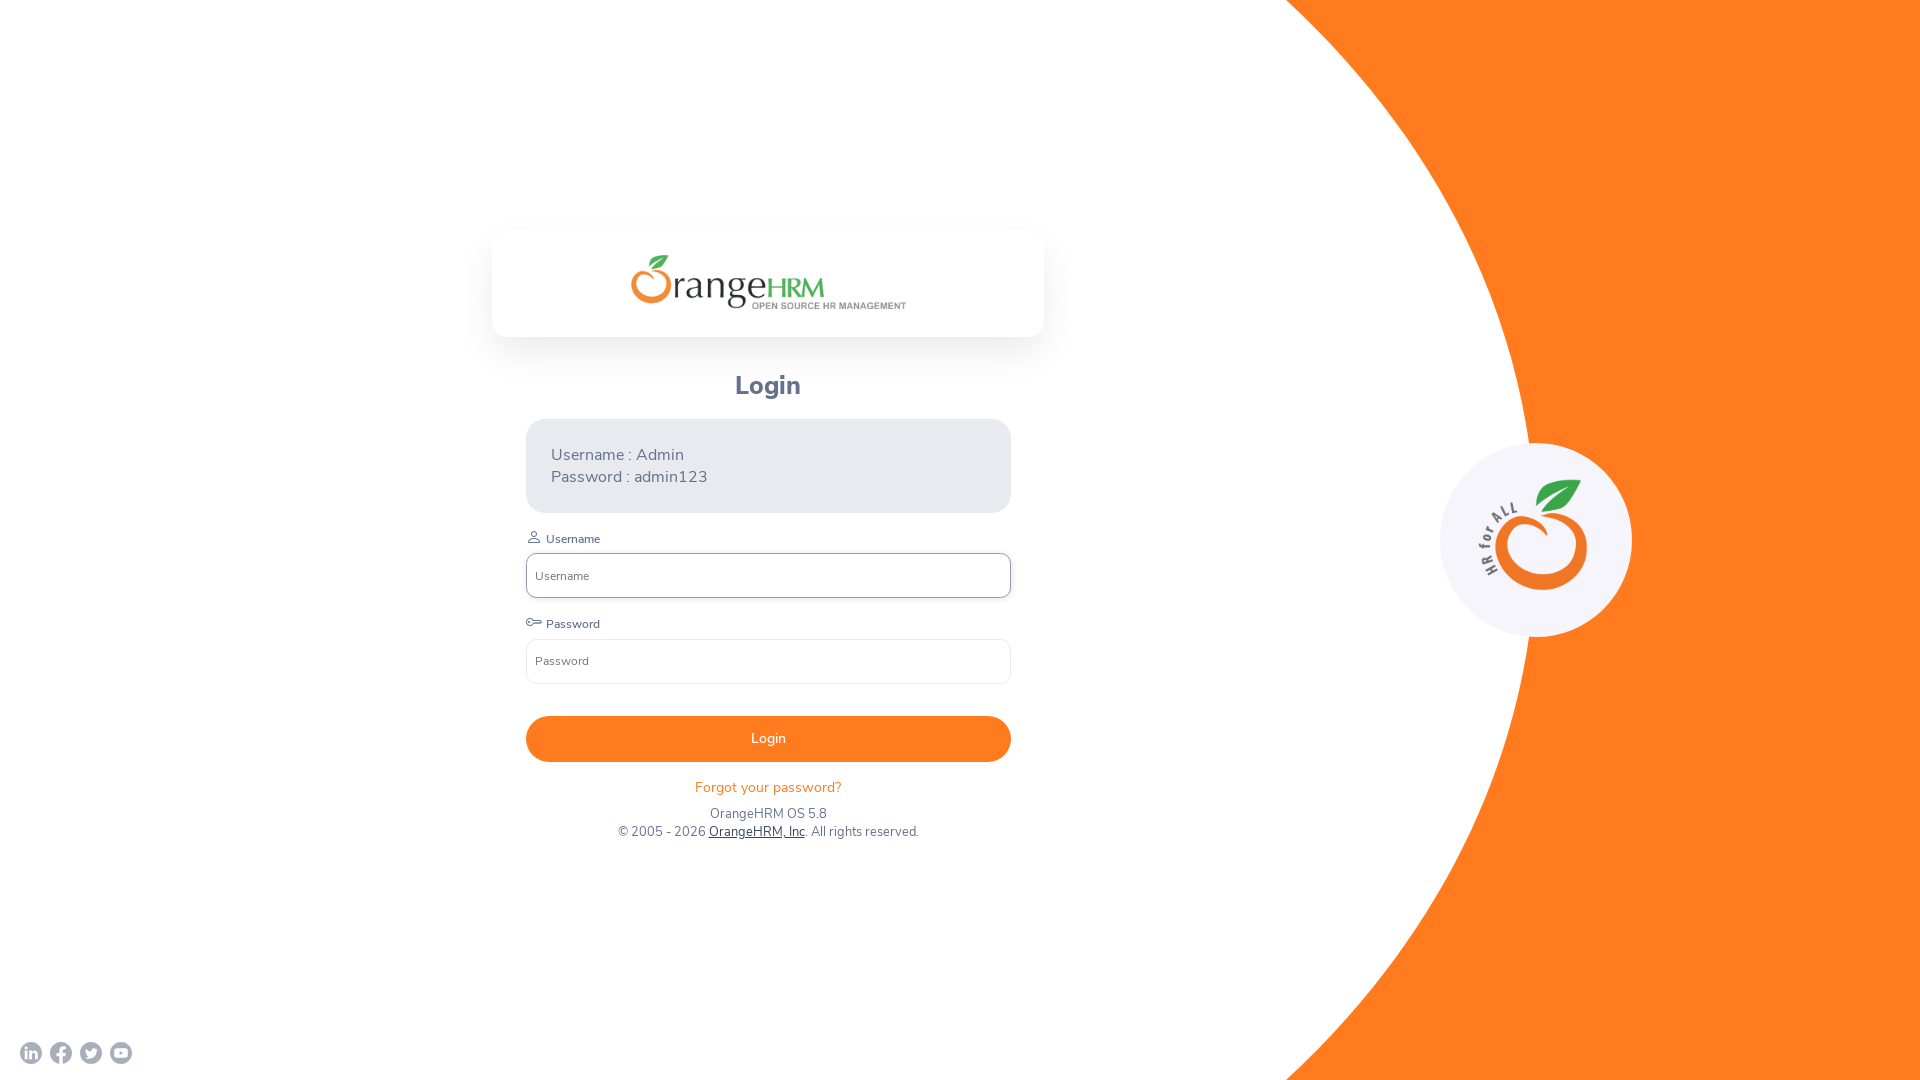